Tests a movie ticket booking form by entering the number of tickets, selecting ticket class and user type, applying a promo code, clicking the book button, and verifying the calculated final price.

Starting URL: https://muntasir101.github.io/Movie-Ticket-Booking/

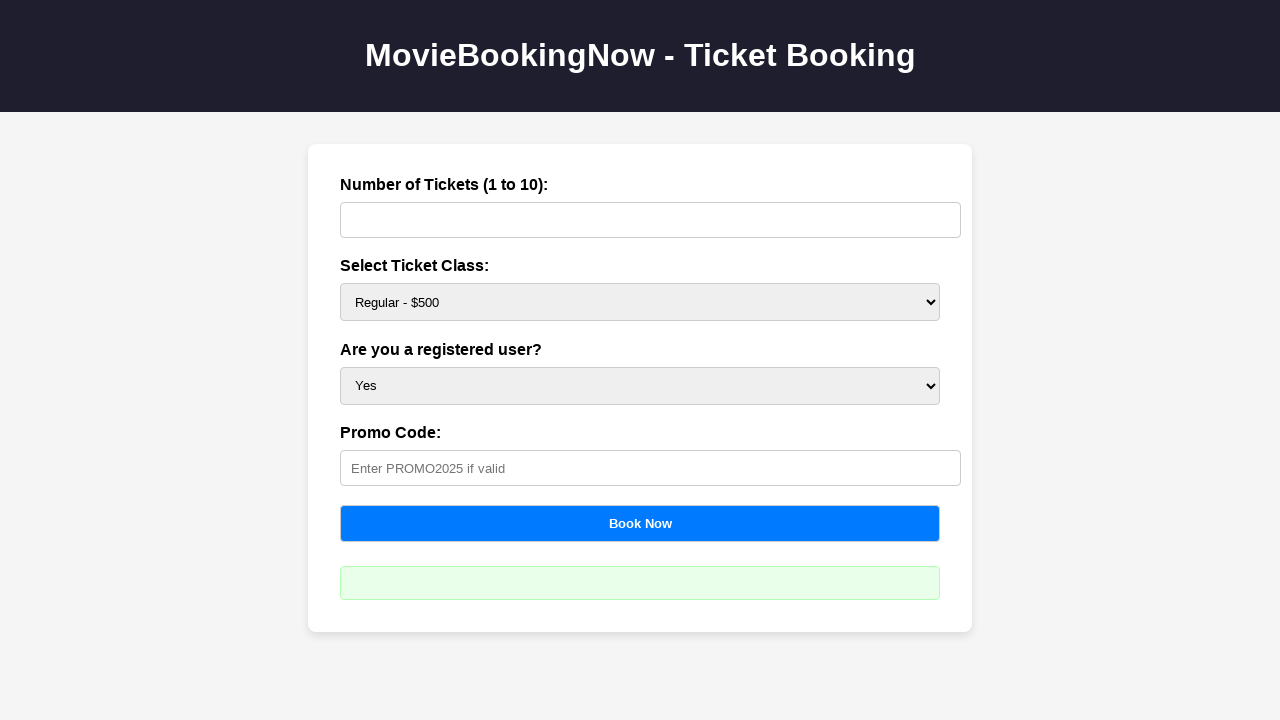

Waited for tickets input field to be available
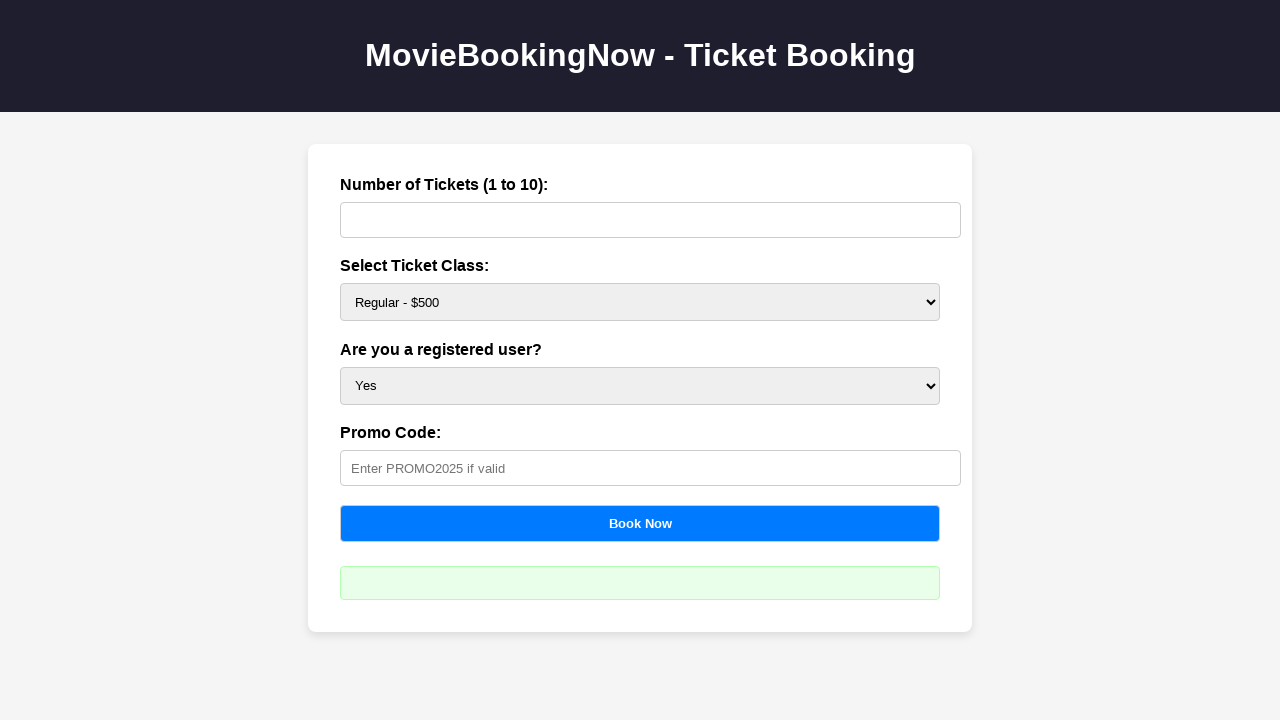

Entered 2 as the number of tickets on #tickets
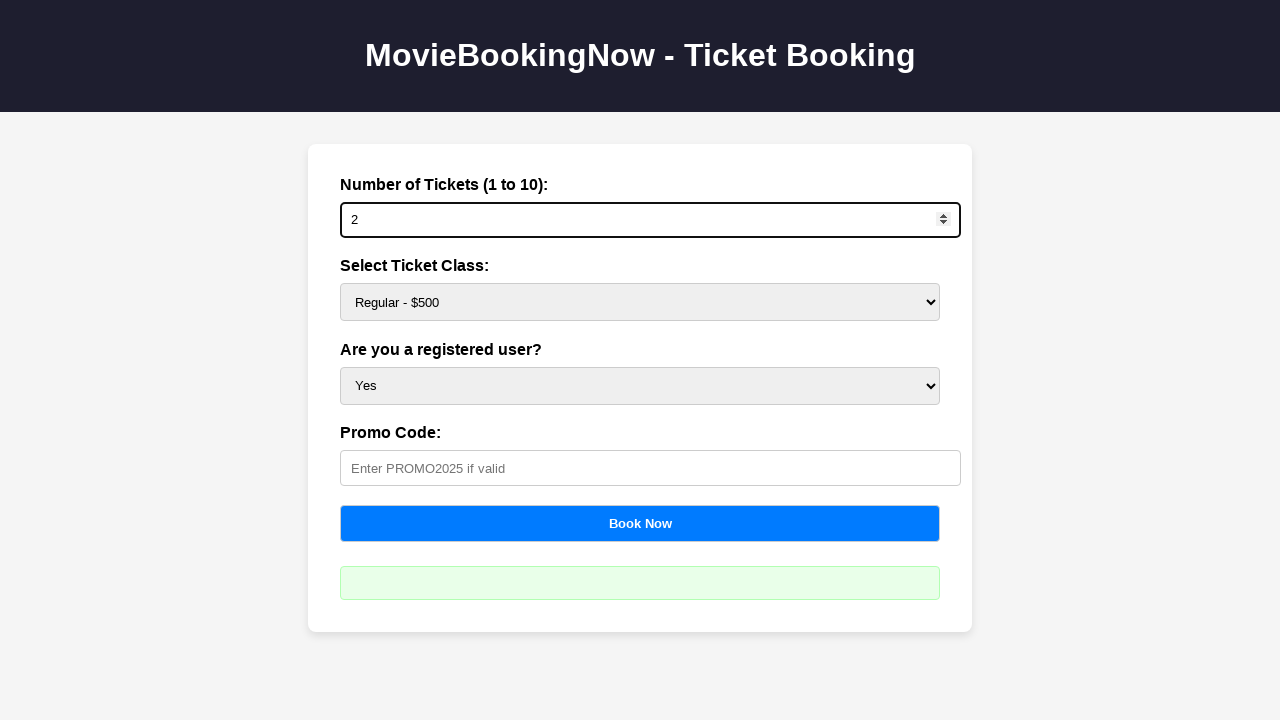

Waited for ticket class selector to be available
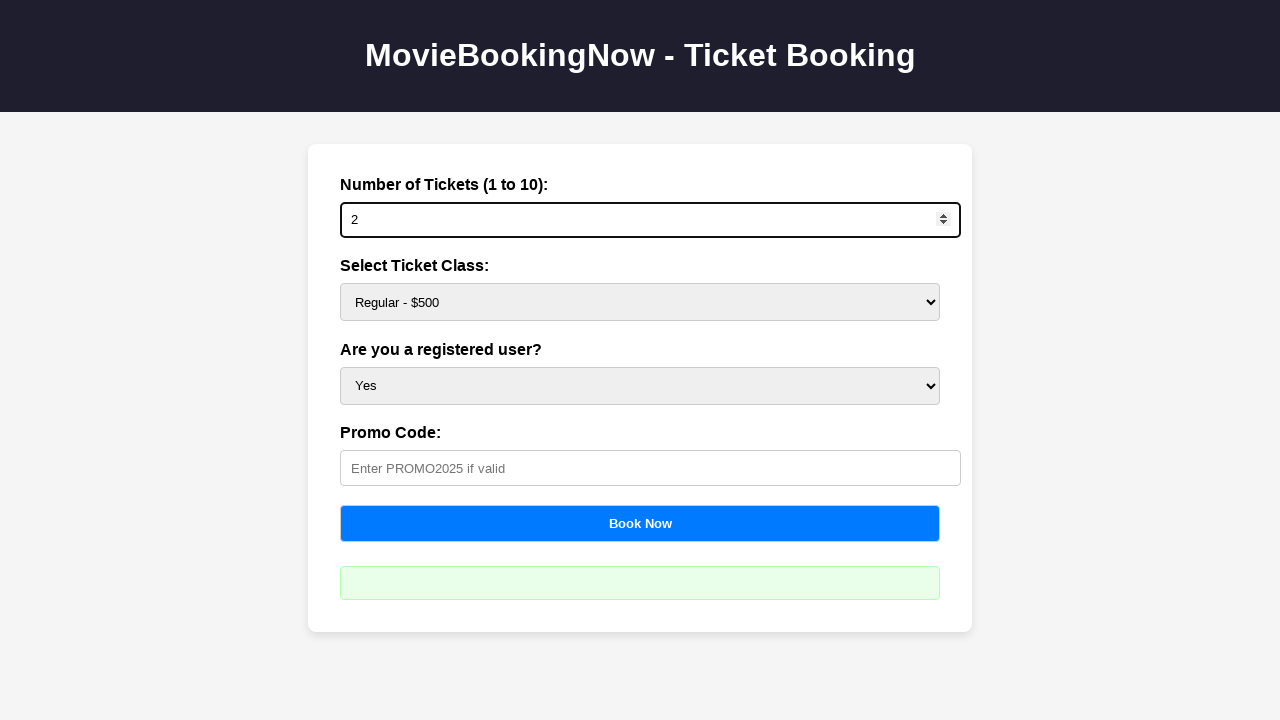

Selected Platinum ticket class ($1000) on #price
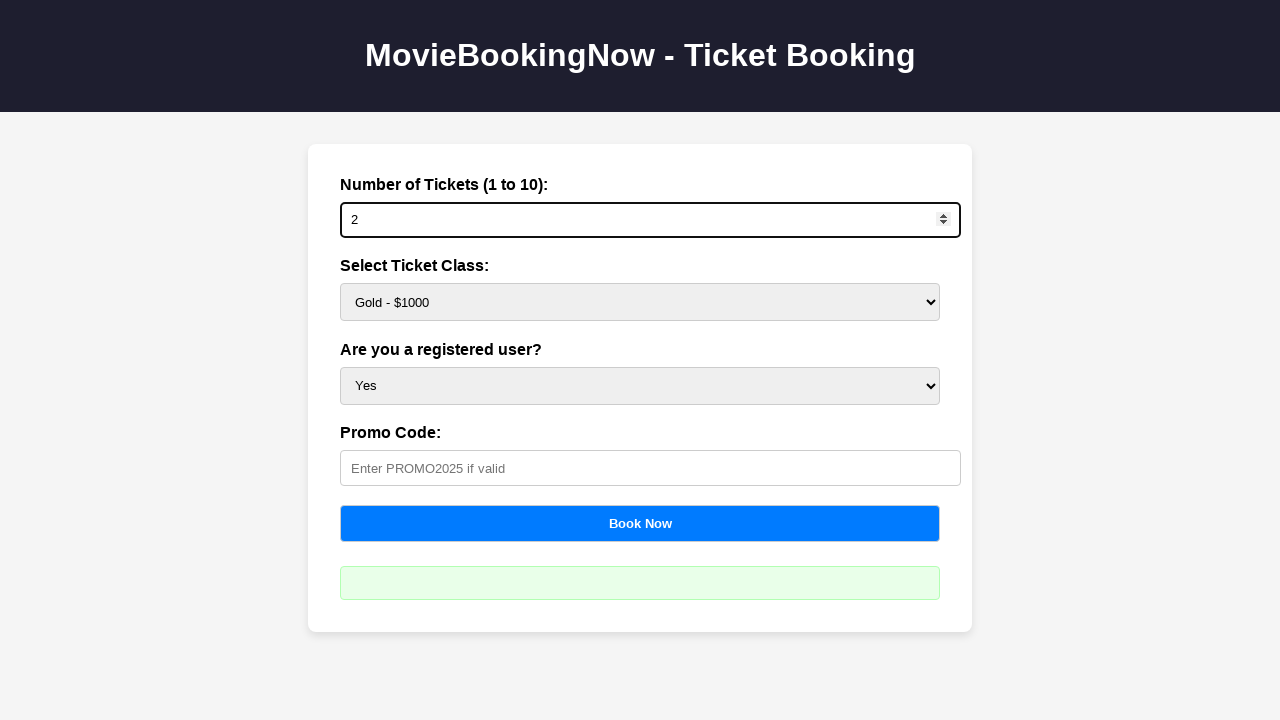

Waited for user type selector to be available
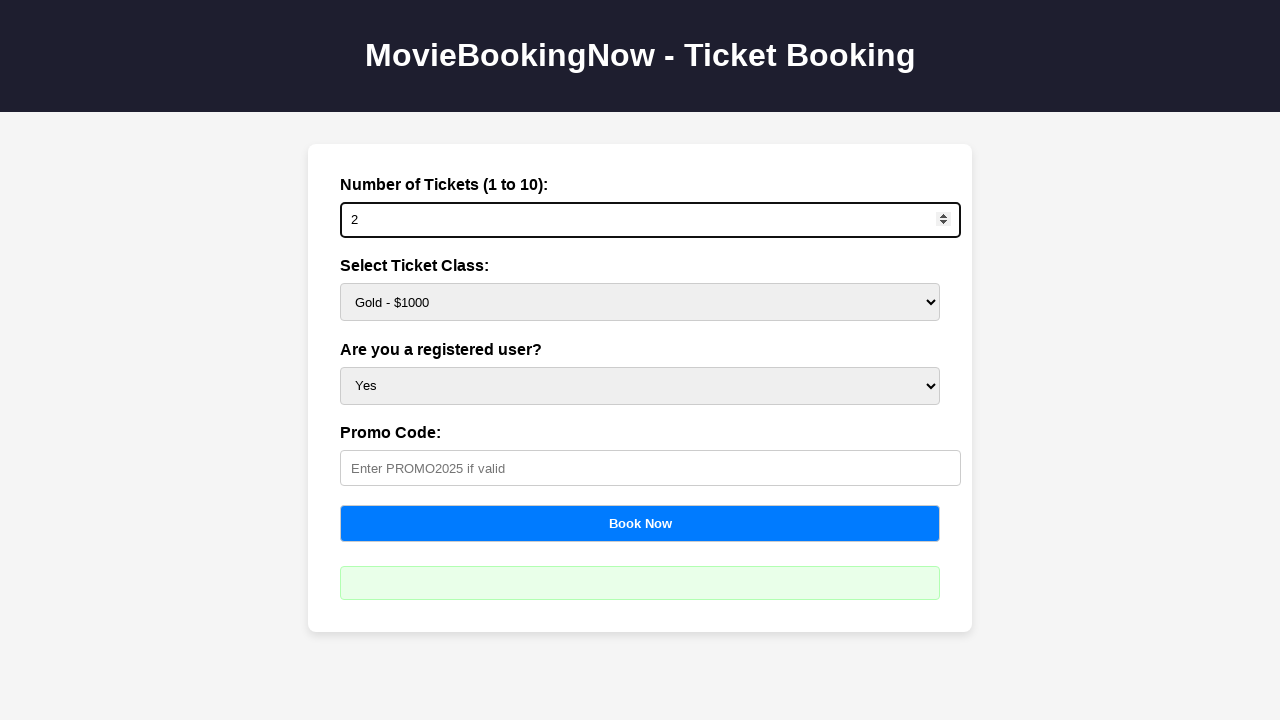

Selected registered user option on #user
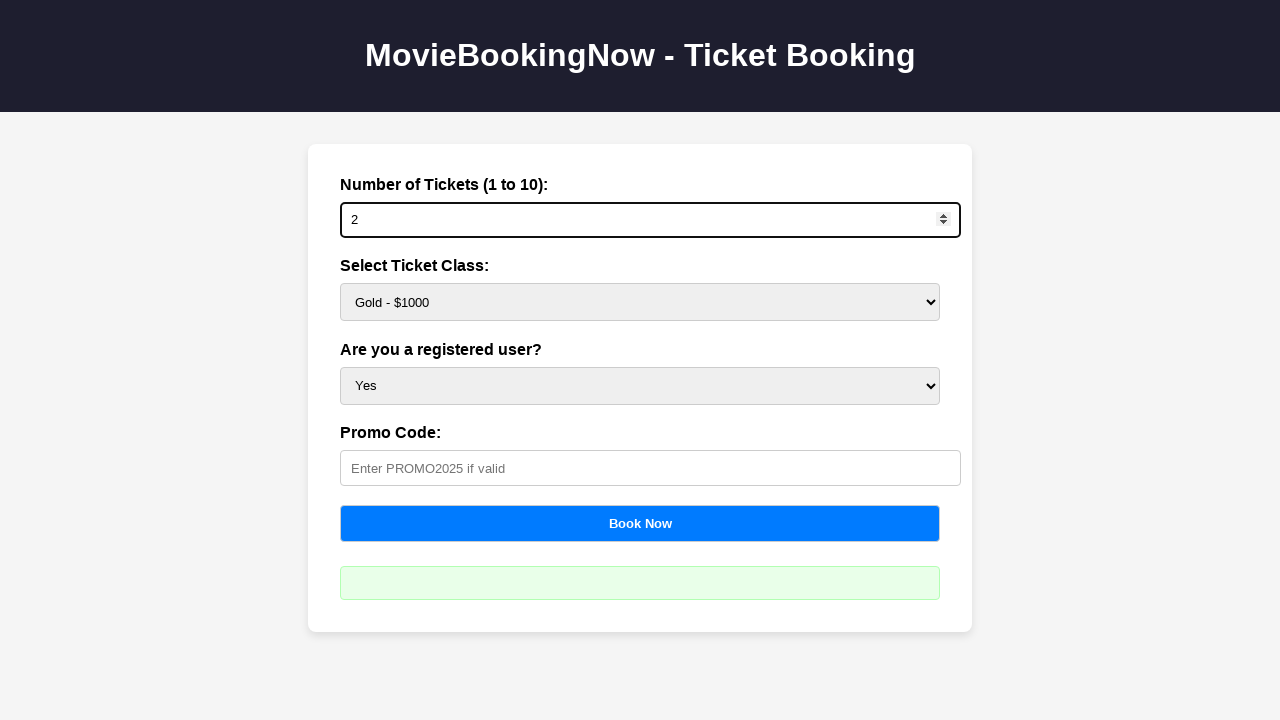

Waited for promo code input field to be available
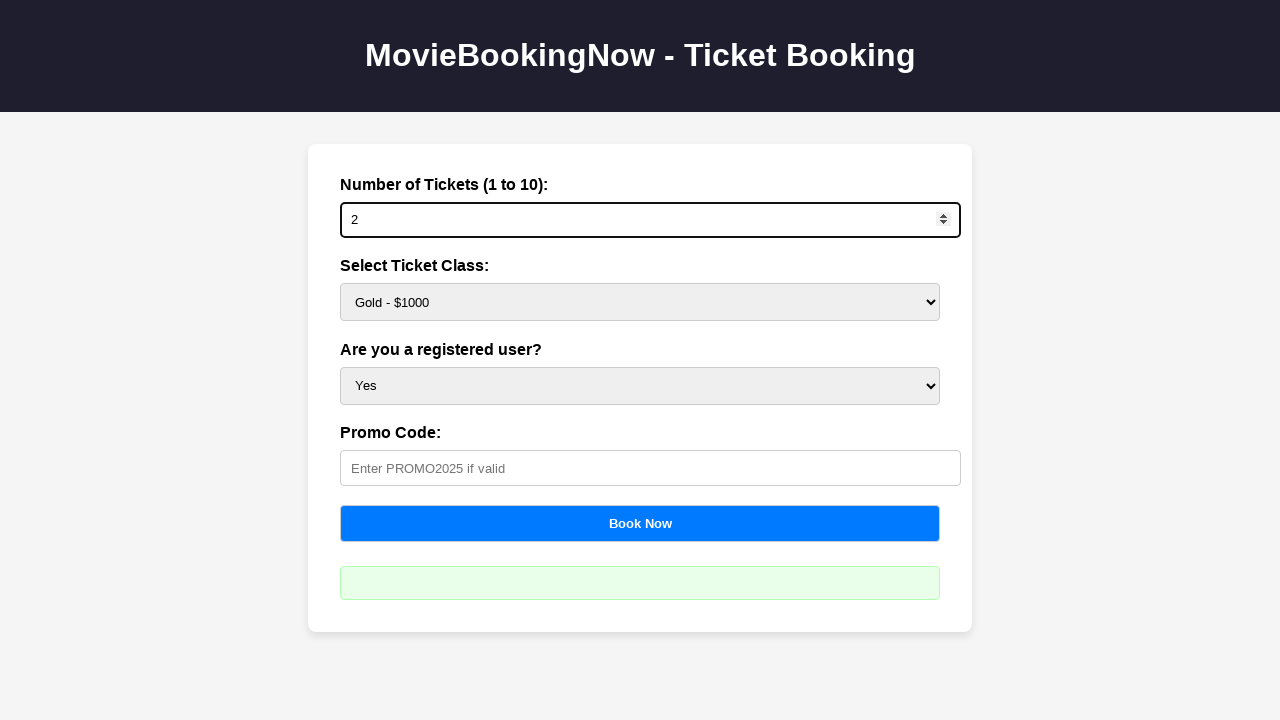

Entered promo code 'PROMO2025' on #promo
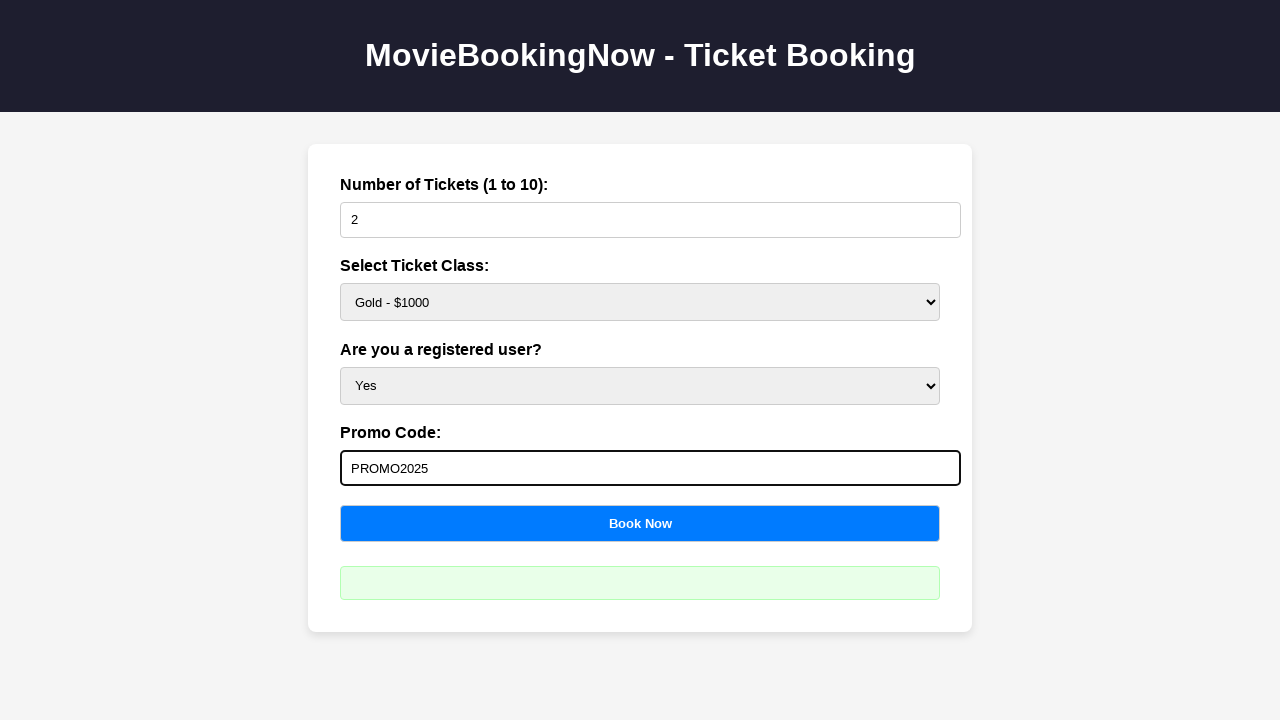

Clicked the 'Book Now' button to calculate final price at (640, 523) on button[onclick='calculateBooking()']
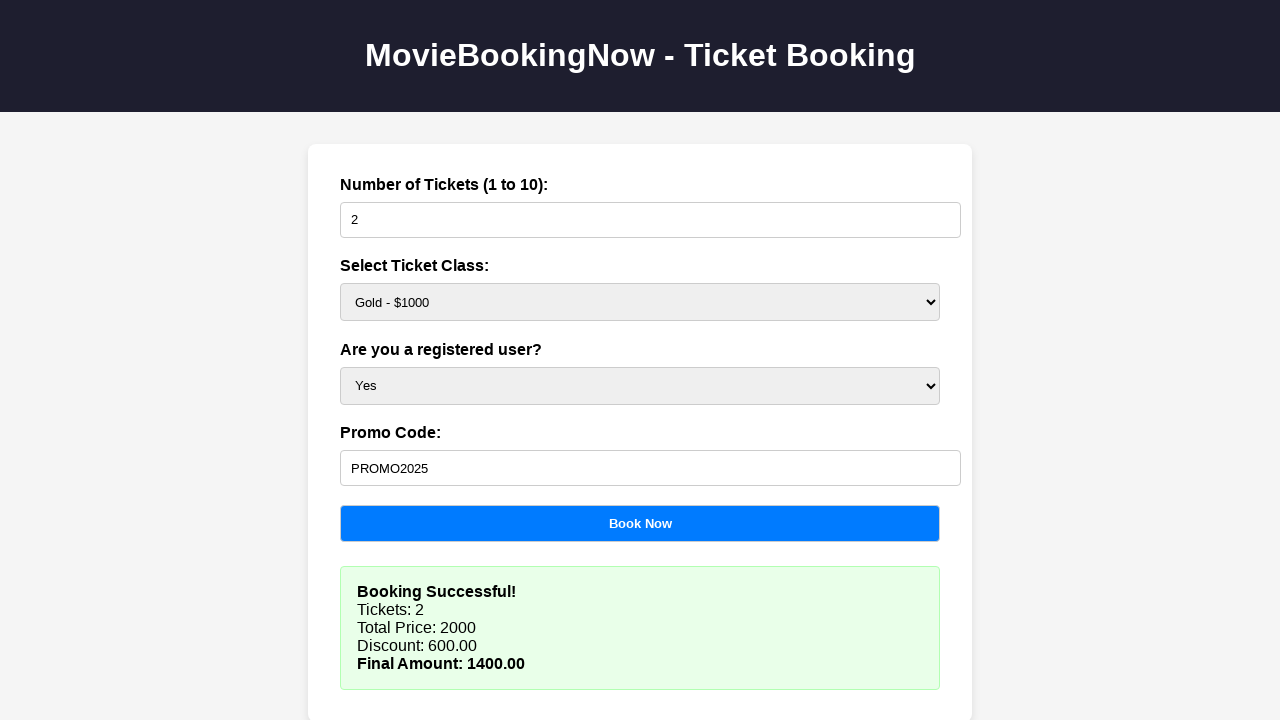

Final price calculation result loaded and displayed
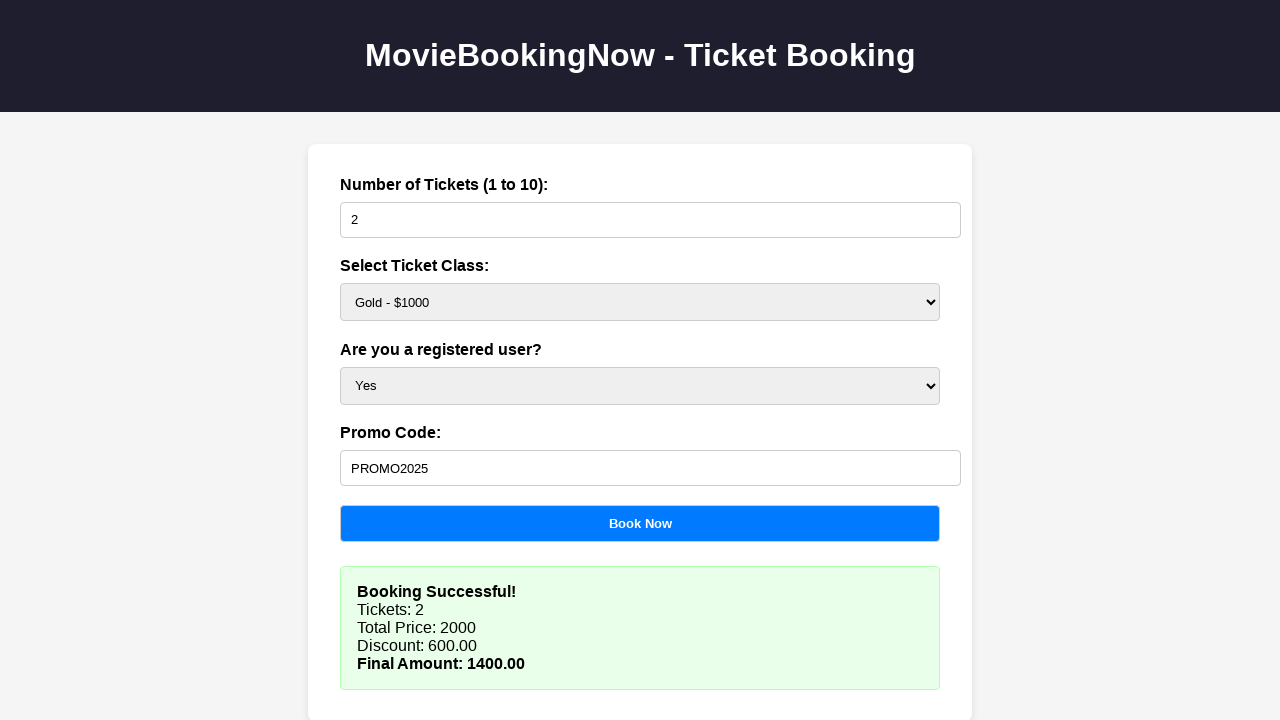

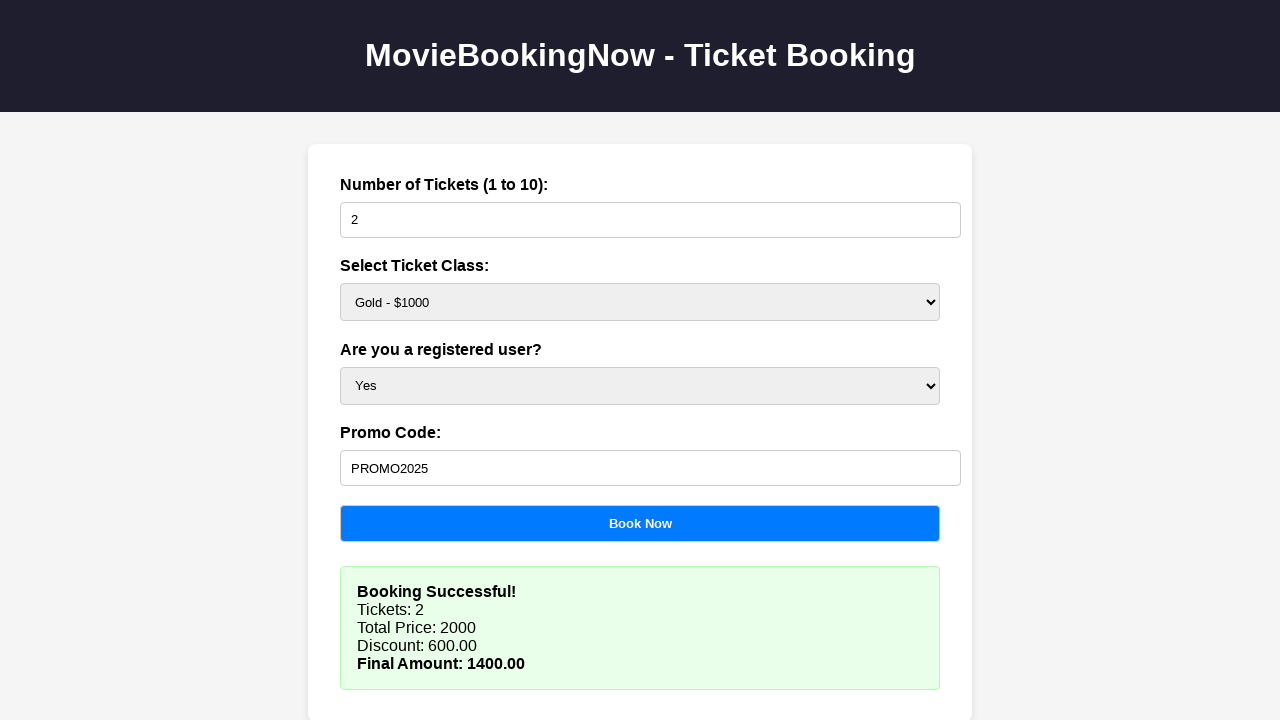